Tests adding multiple products to cart with different quantities by navigating to a product page and clicking "Add to Cart" buttons for each product the specified number of times.

Starting URL: https://material.playwrightvn.com/

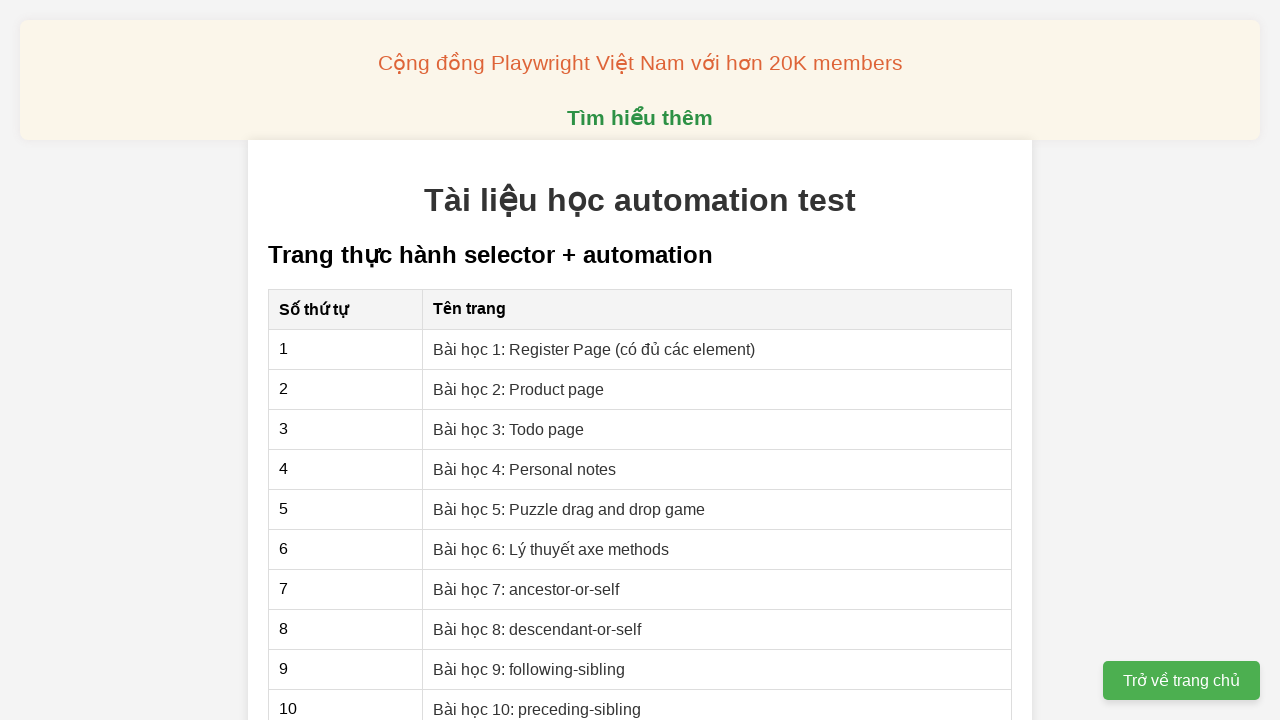

Clicked on 'Bài học 2: Product page' link at (519, 389) on xpath=//a[contains(text(),"Bài học 2: Product page")]
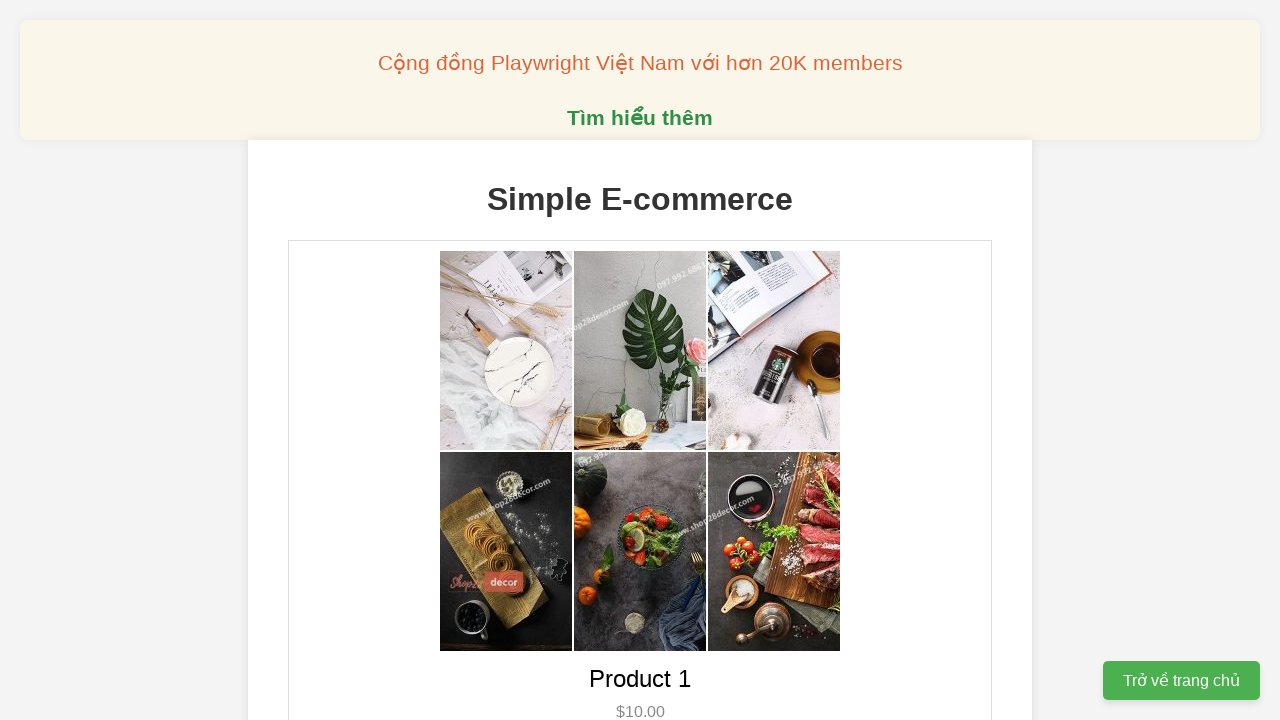

Product page loaded (networkidle state reached)
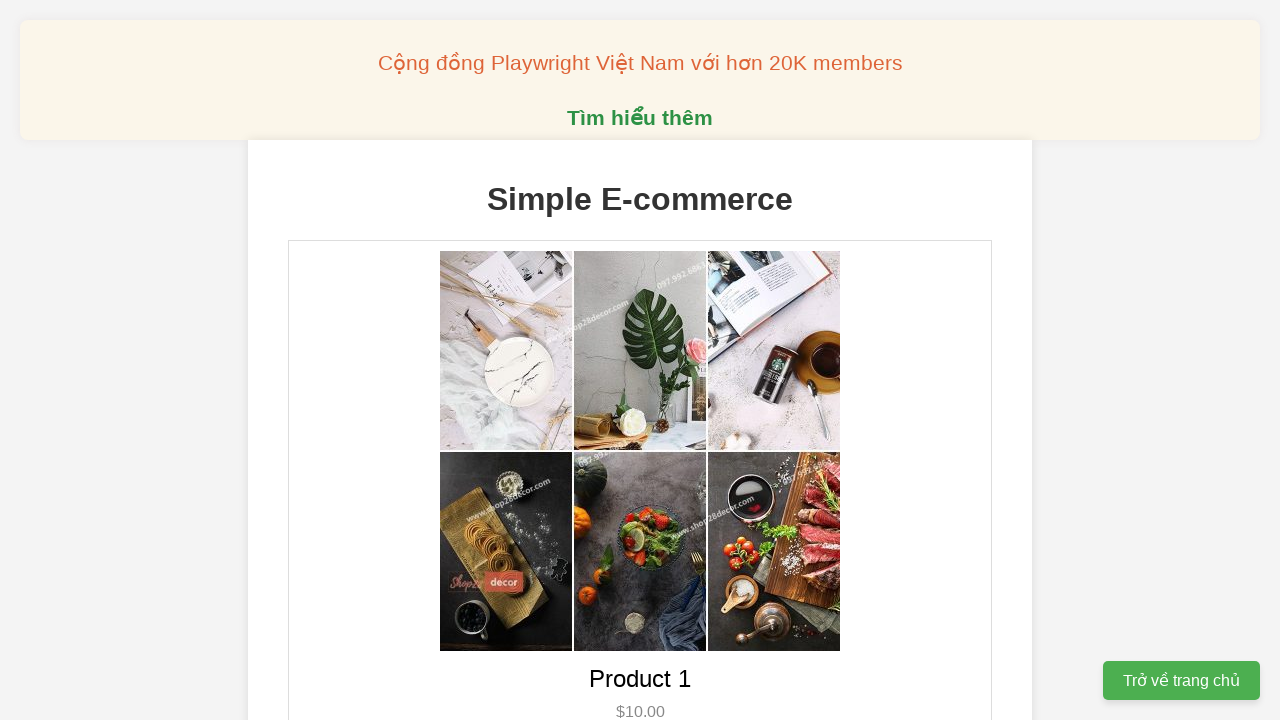

Added Product 1 to cart (quantity 1 of 2) at (640, 360) on //div[text()="Product 1"]//following-sibling::button[text()="Add to Cart"]
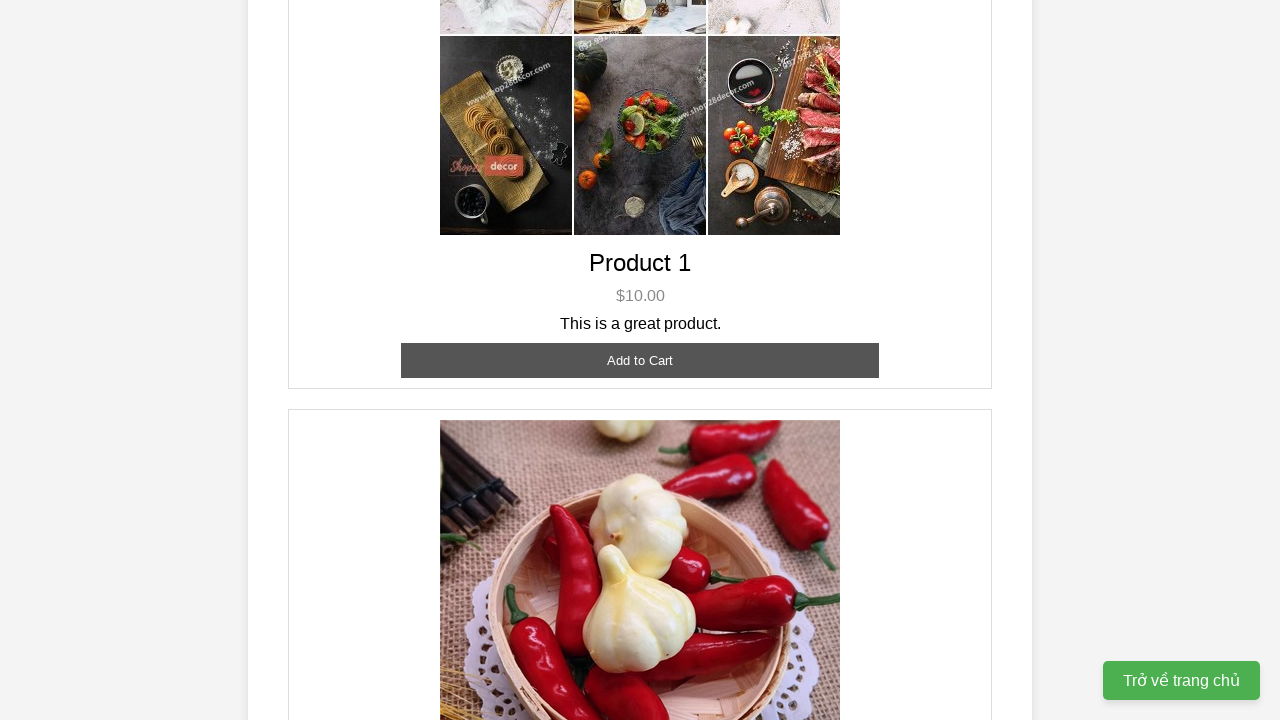

Added Product 1 to cart (quantity 2 of 2) at (640, 360) on //div[text()="Product 1"]//following-sibling::button[text()="Add to Cart"]
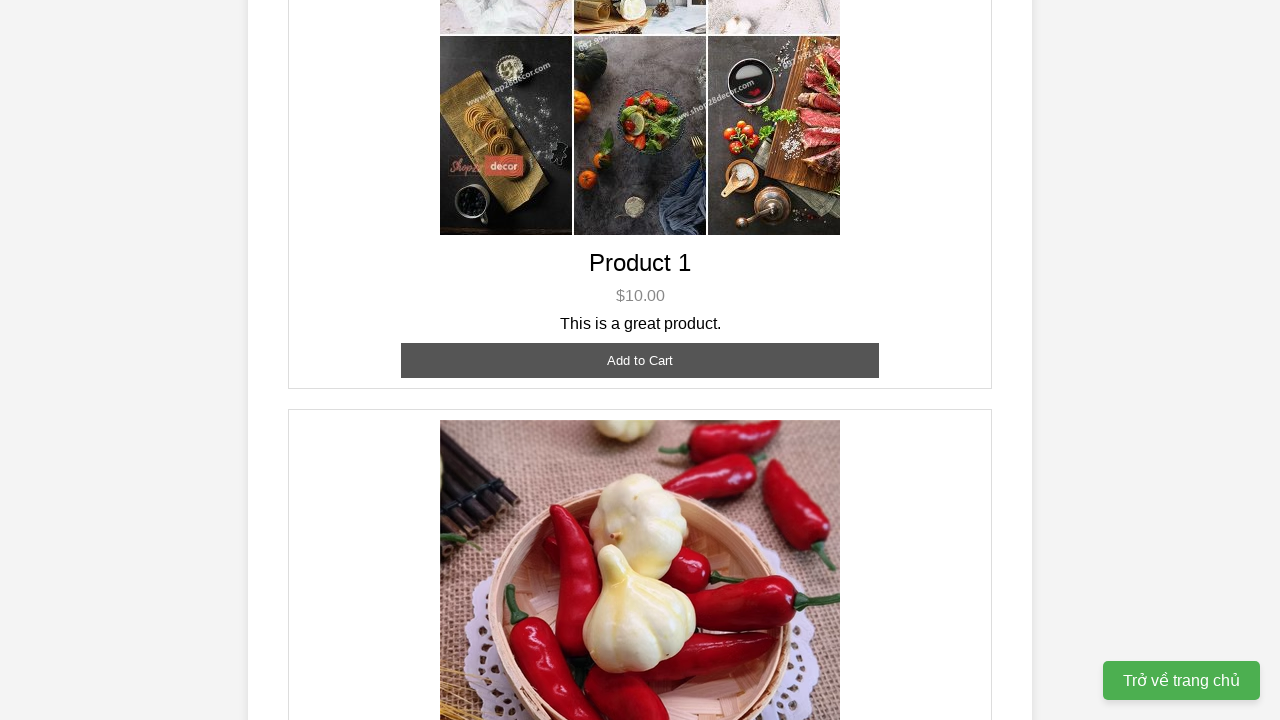

Added Product 2 to cart (quantity 1 of 3) at (640, 360) on //div[text()="Product 2"]//following-sibling::button[text()="Add to Cart"]
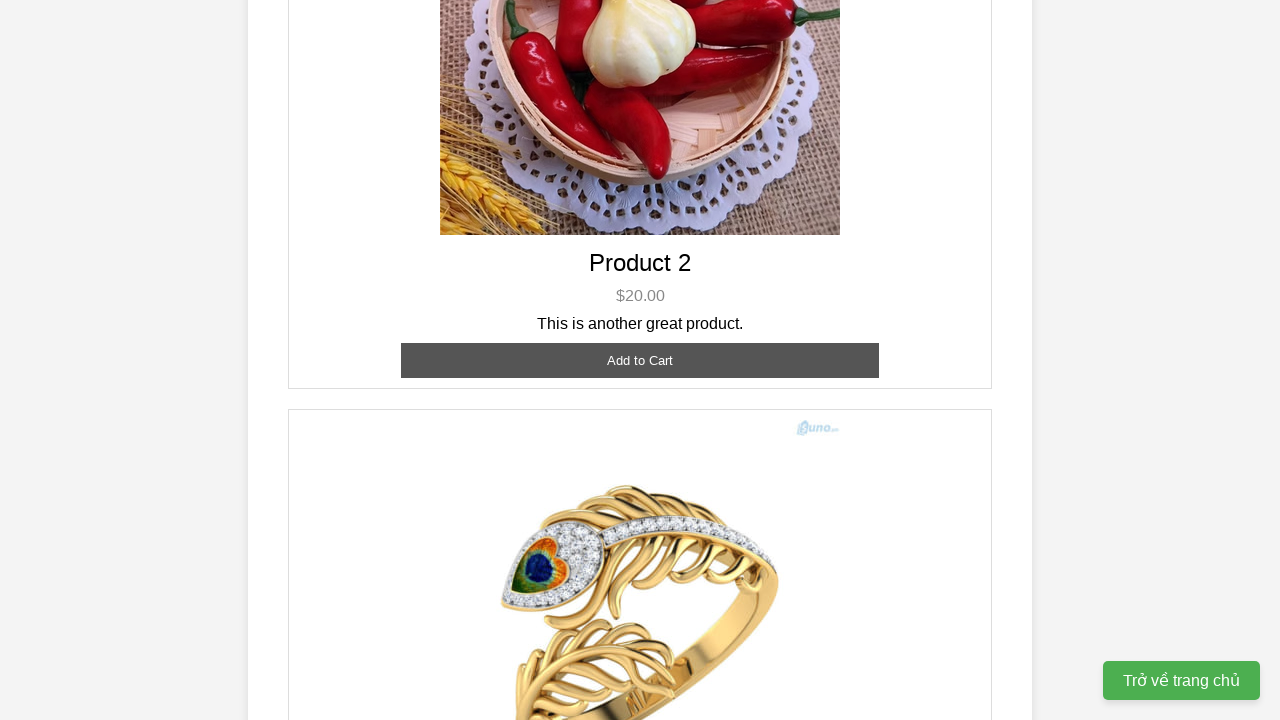

Added Product 2 to cart (quantity 2 of 3) at (640, 360) on //div[text()="Product 2"]//following-sibling::button[text()="Add to Cart"]
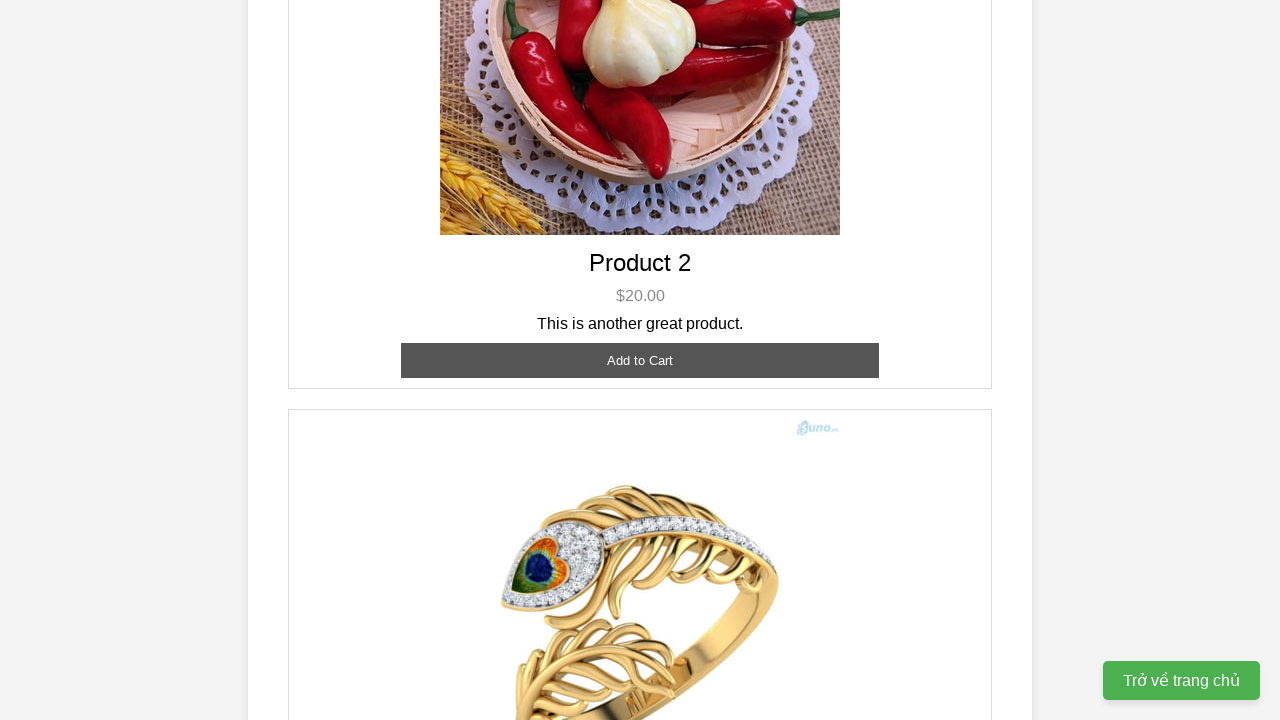

Added Product 2 to cart (quantity 3 of 3) at (640, 360) on //div[text()="Product 2"]//following-sibling::button[text()="Add to Cart"]
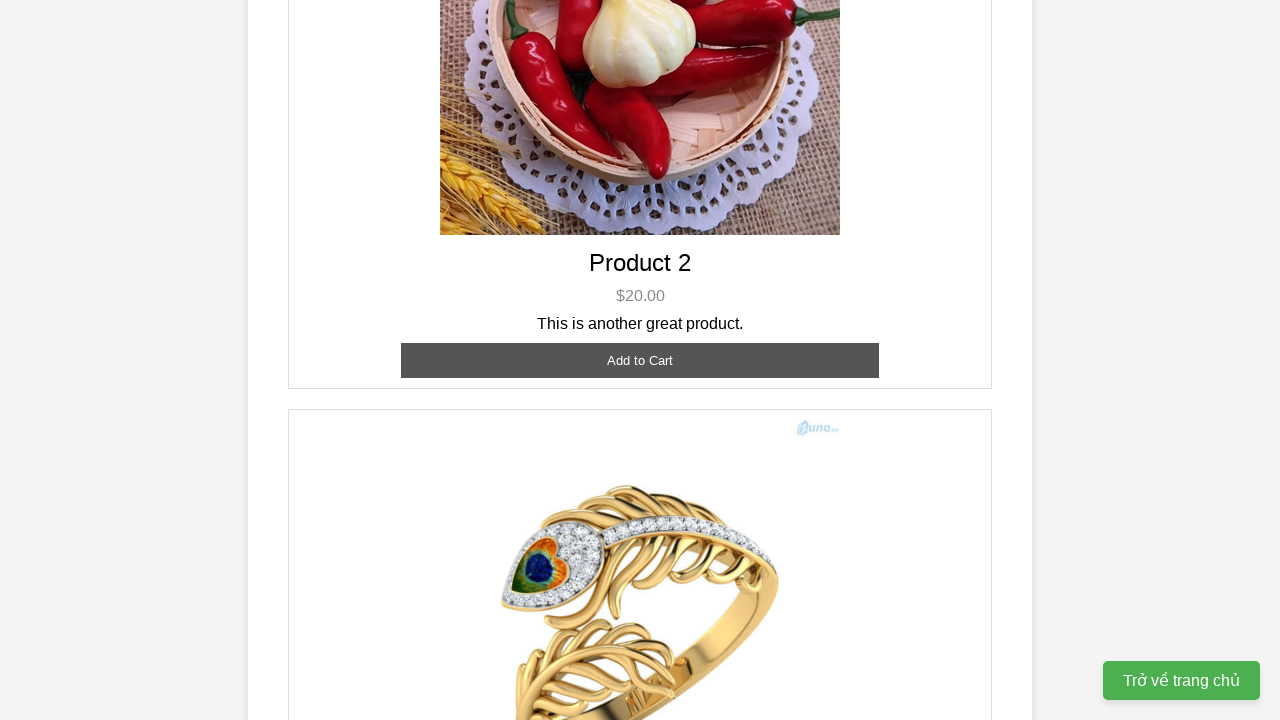

Added Product 3 to cart (quantity 1 of 1) at (640, 388) on //div[text()="Product 3"]//following-sibling::button[text()="Add to Cart"]
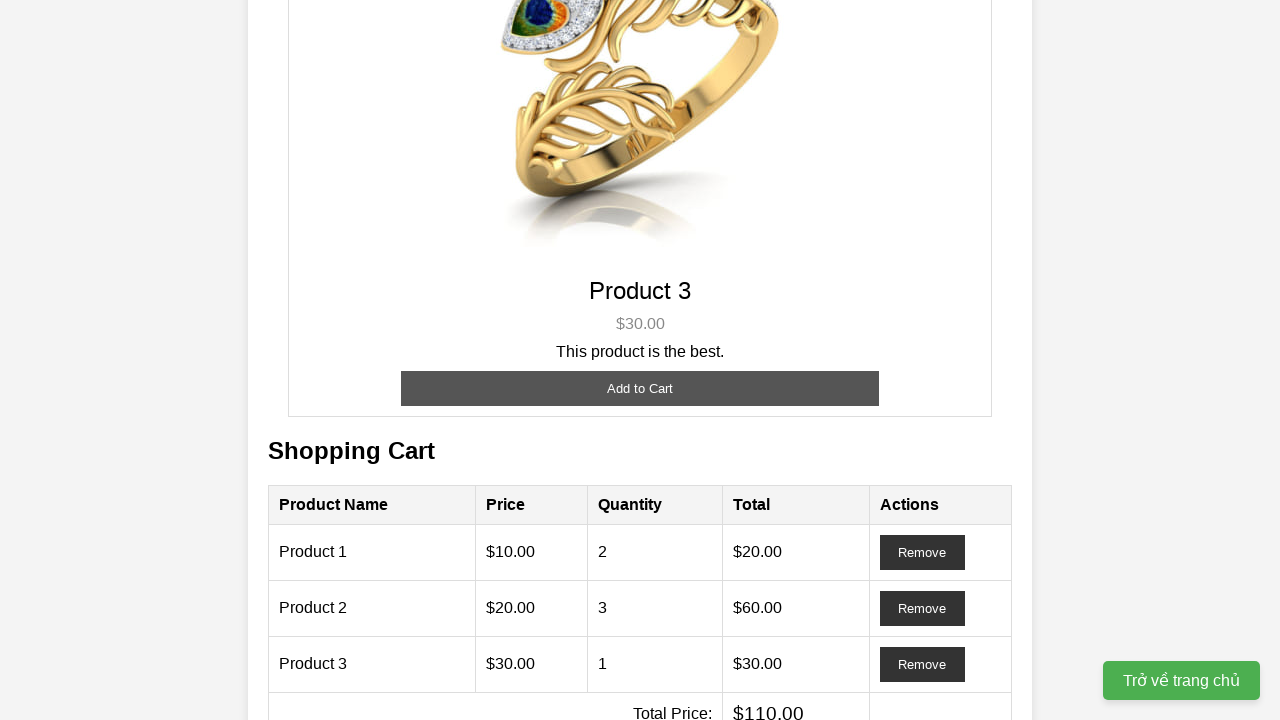

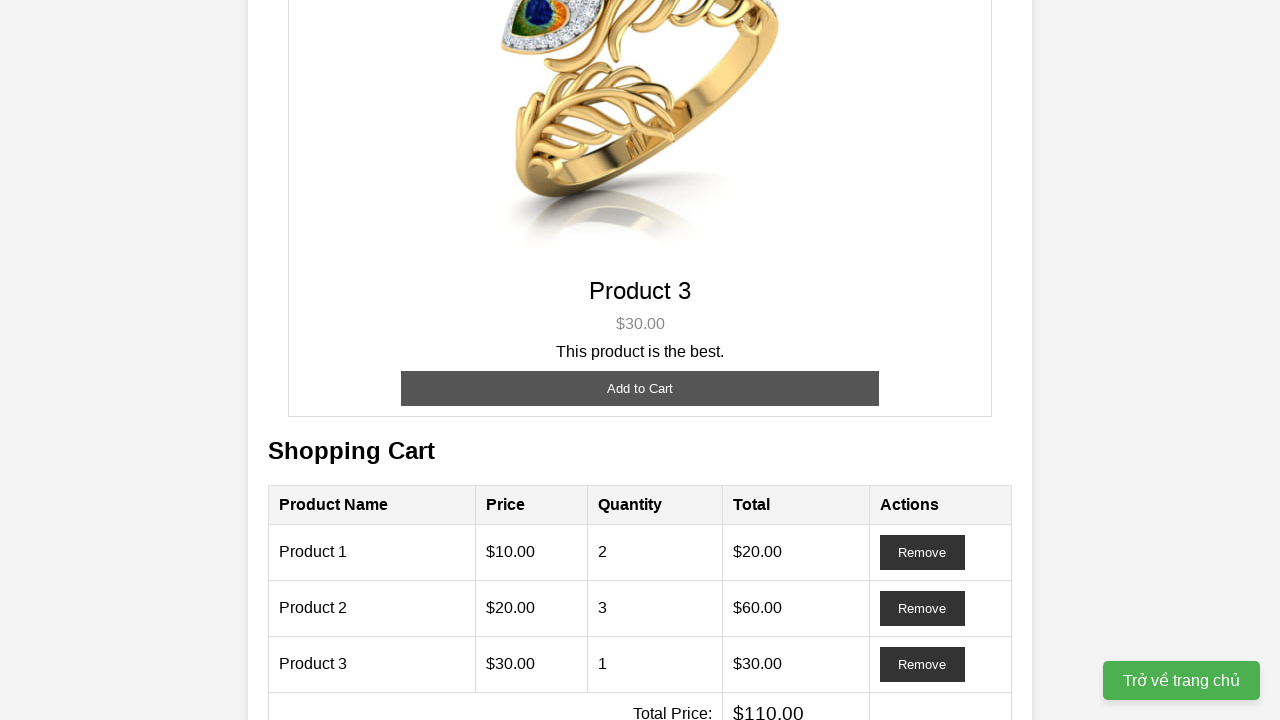